Tests triangle identifier with sides 1, 2, 3 which should return "Not a Triangle" error

Starting URL: https://testpages.eviltester.com/styled/apps/triangle/triangle001.html

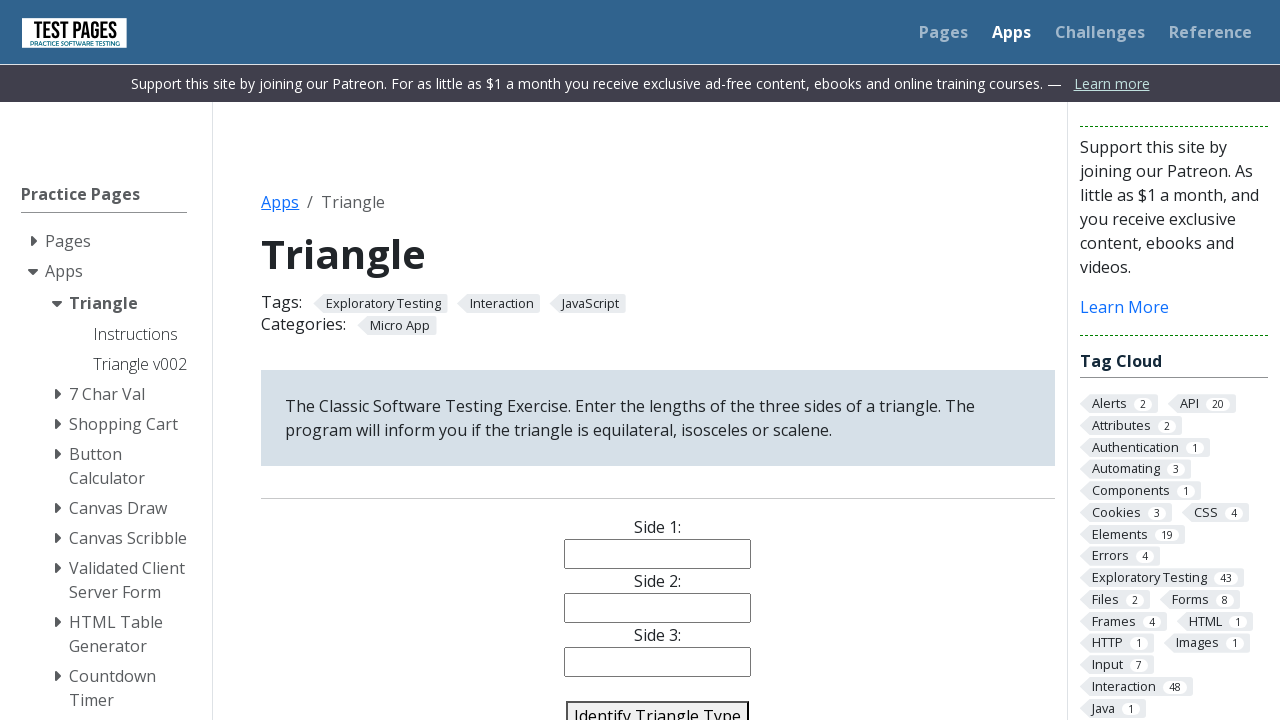

Navigated to triangle identifier application
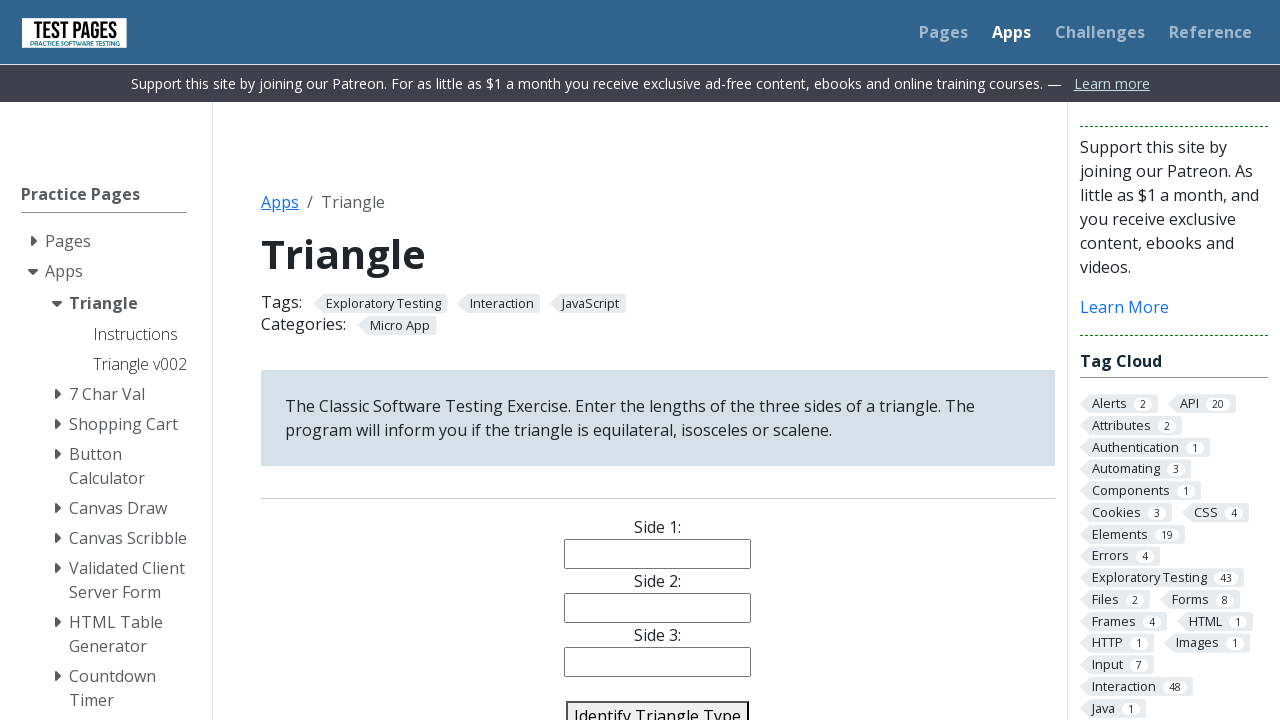

Filled side1 field with value '1' on input[name='side1']
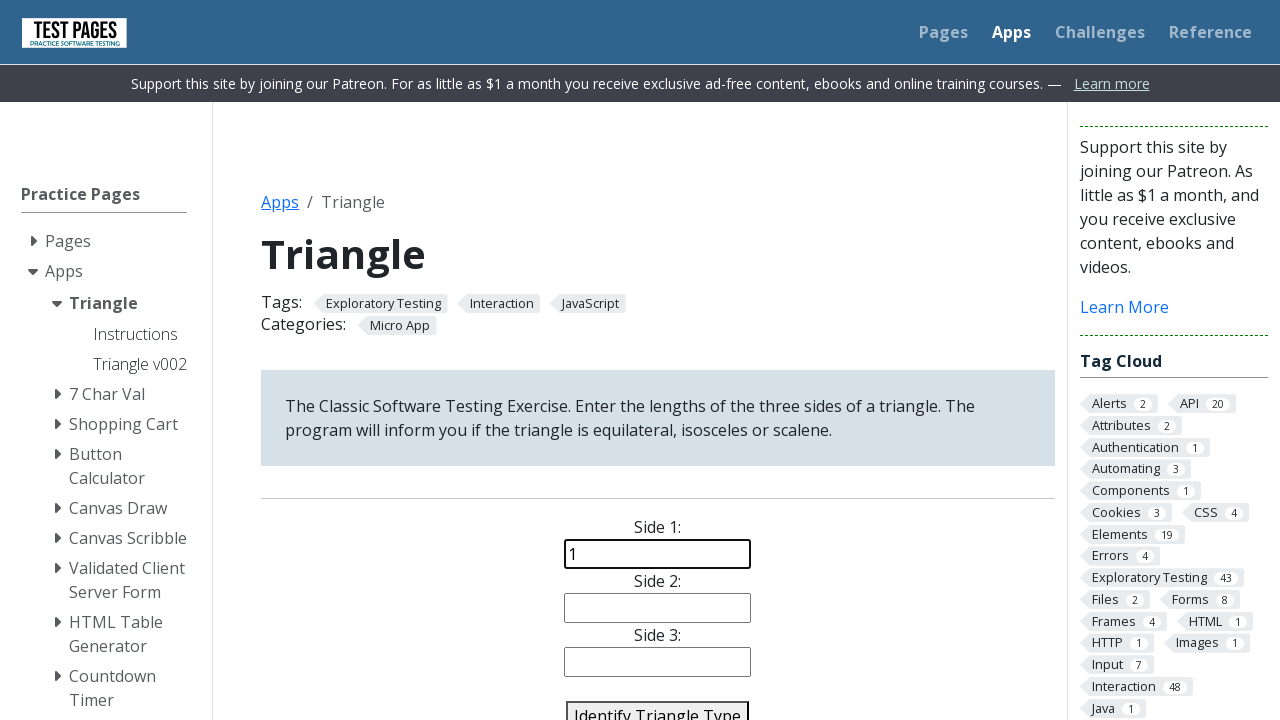

Filled side2 field with value '2' on input[name='side2']
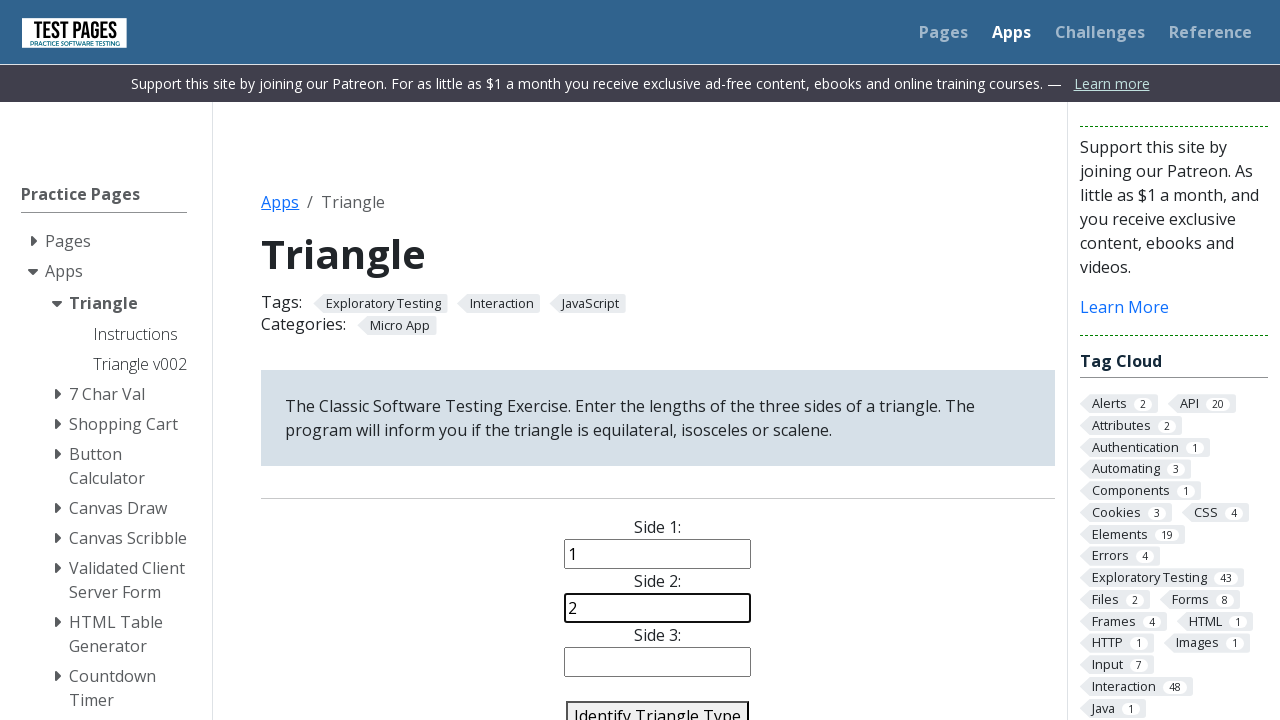

Filled side3 field with value '3' on input[name='side3']
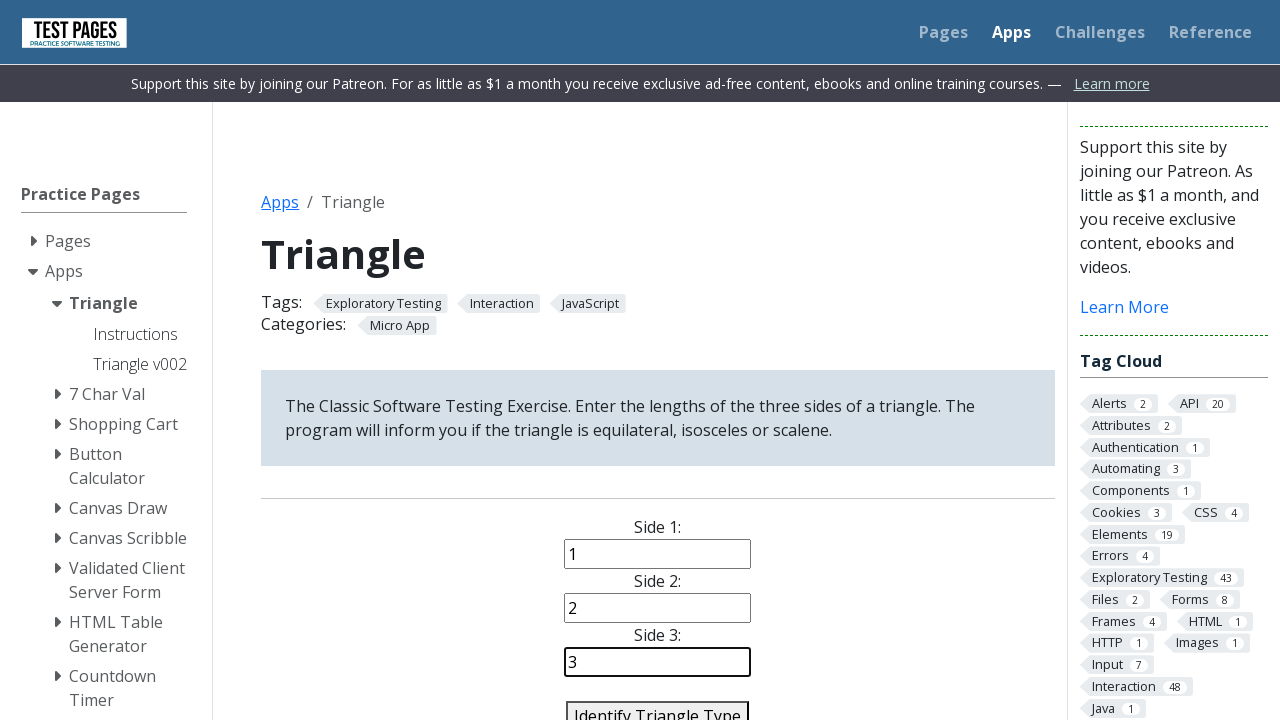

Clicked identify triangle button to test sides 1, 2, 3 at (658, 705) on #identify-triangle-action
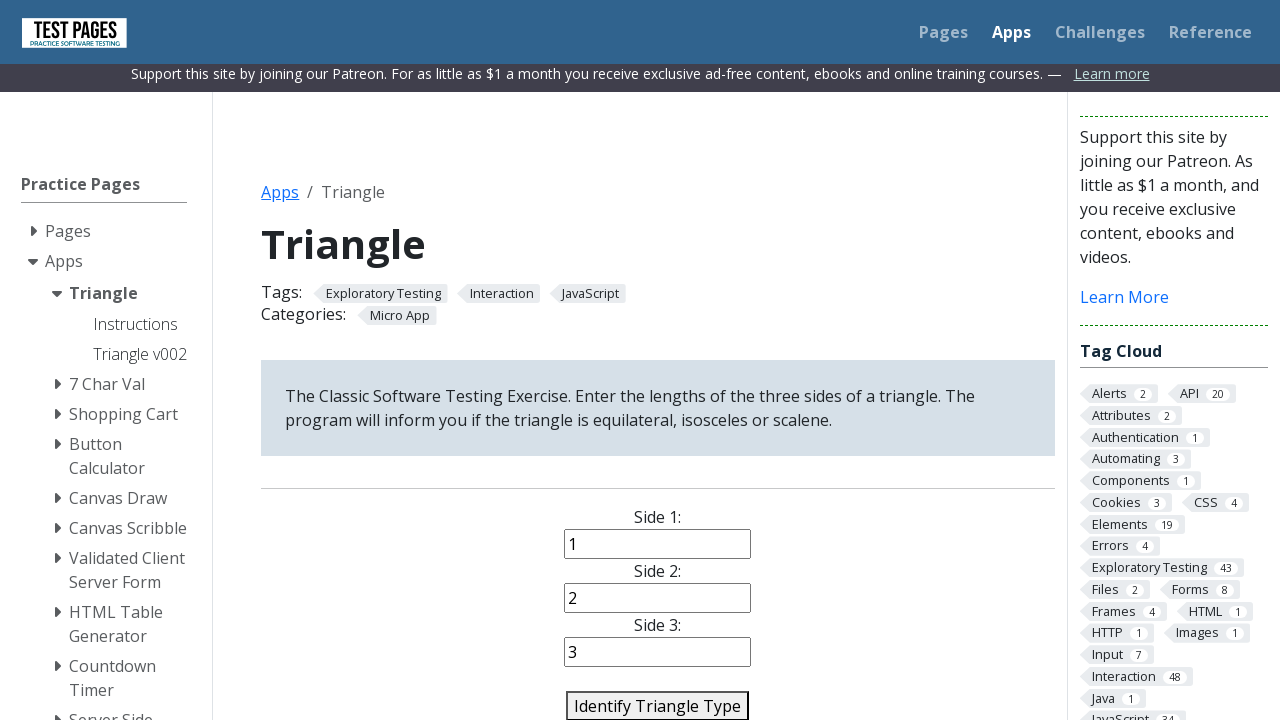

Triangle result element appeared - expected 'Not a Triangle' error
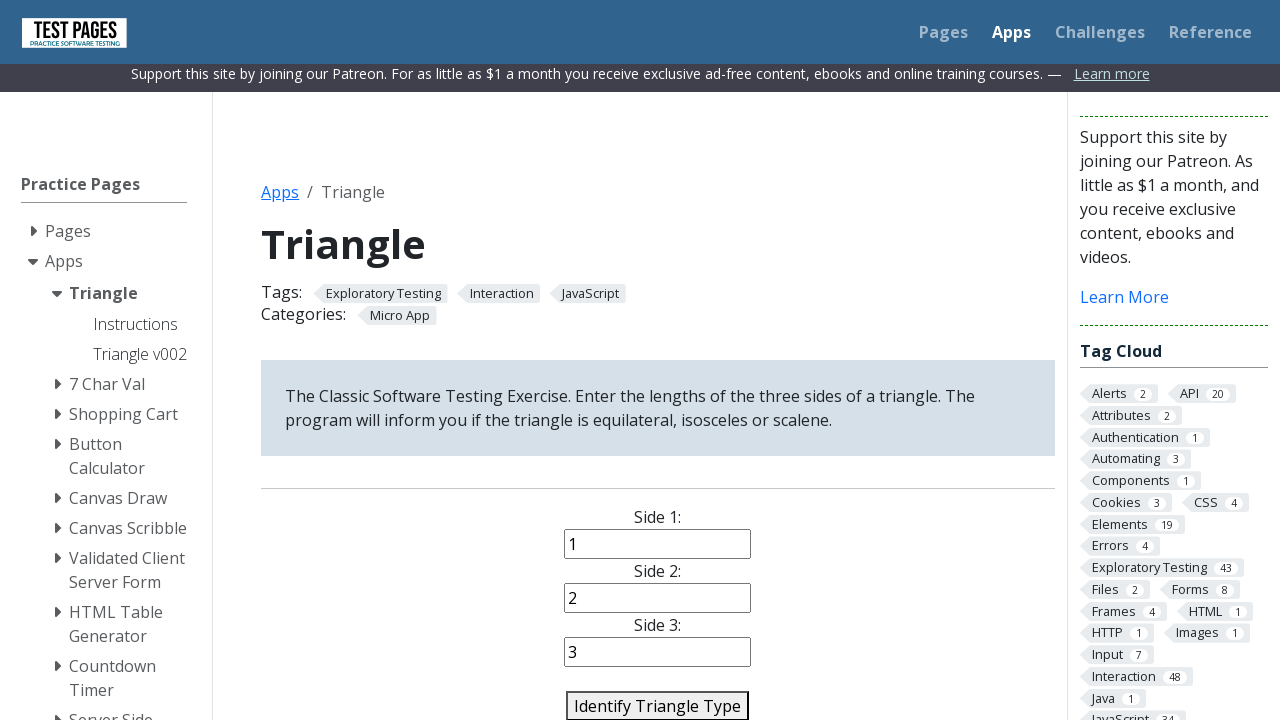

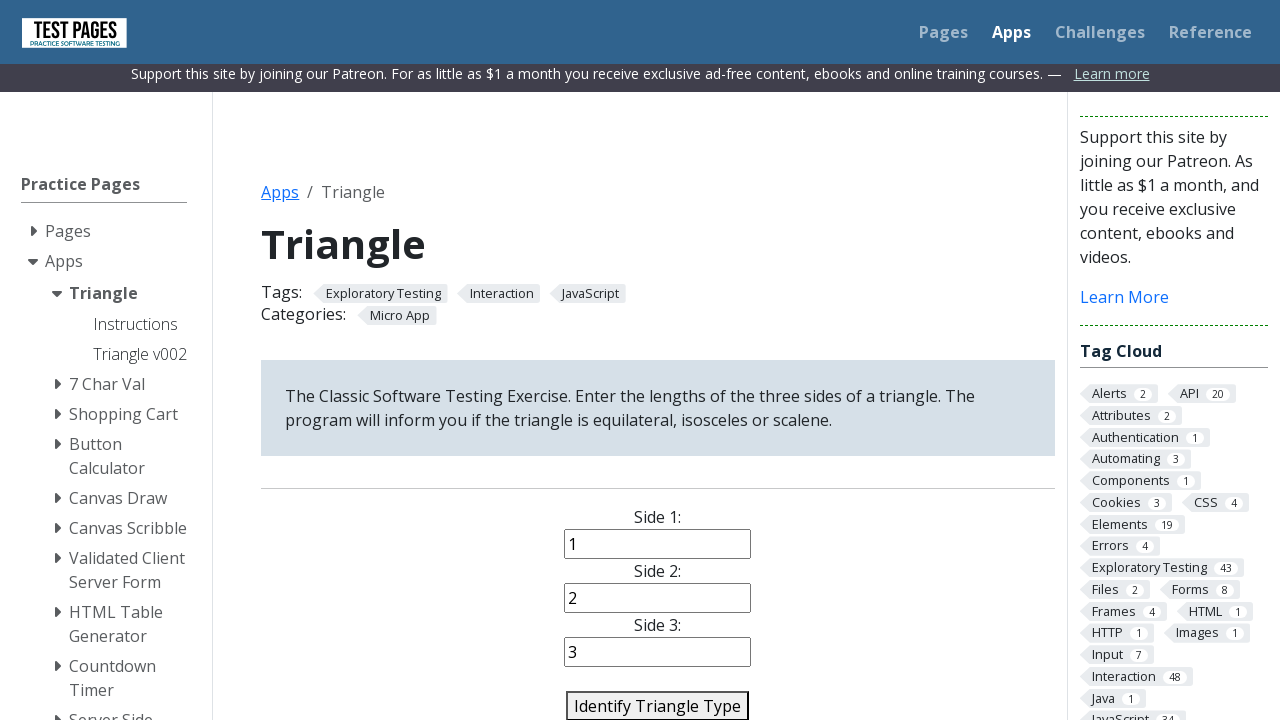